Tests the Playwright documentation site by clicking the color theme toggle button to change the site's appearance.

Starting URL: https://playwright.dev

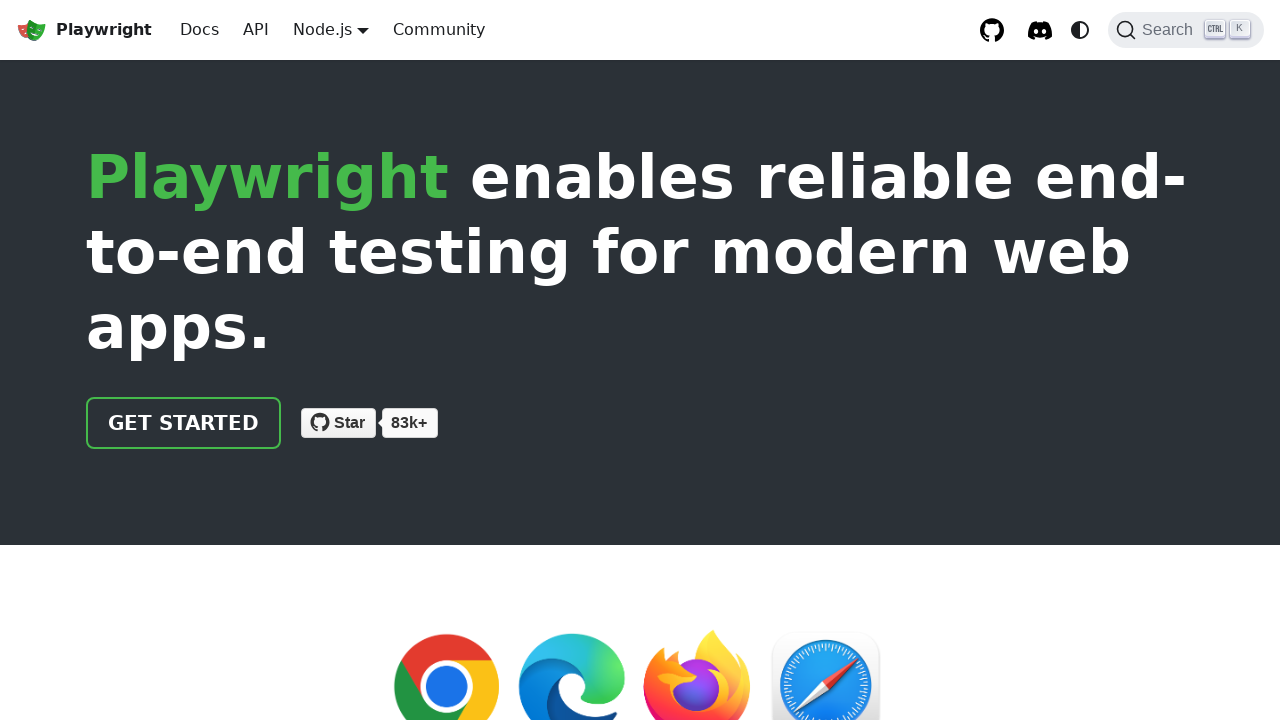

Clicked the color theme toggle button at (1080, 30) on .toggleButton_gllP
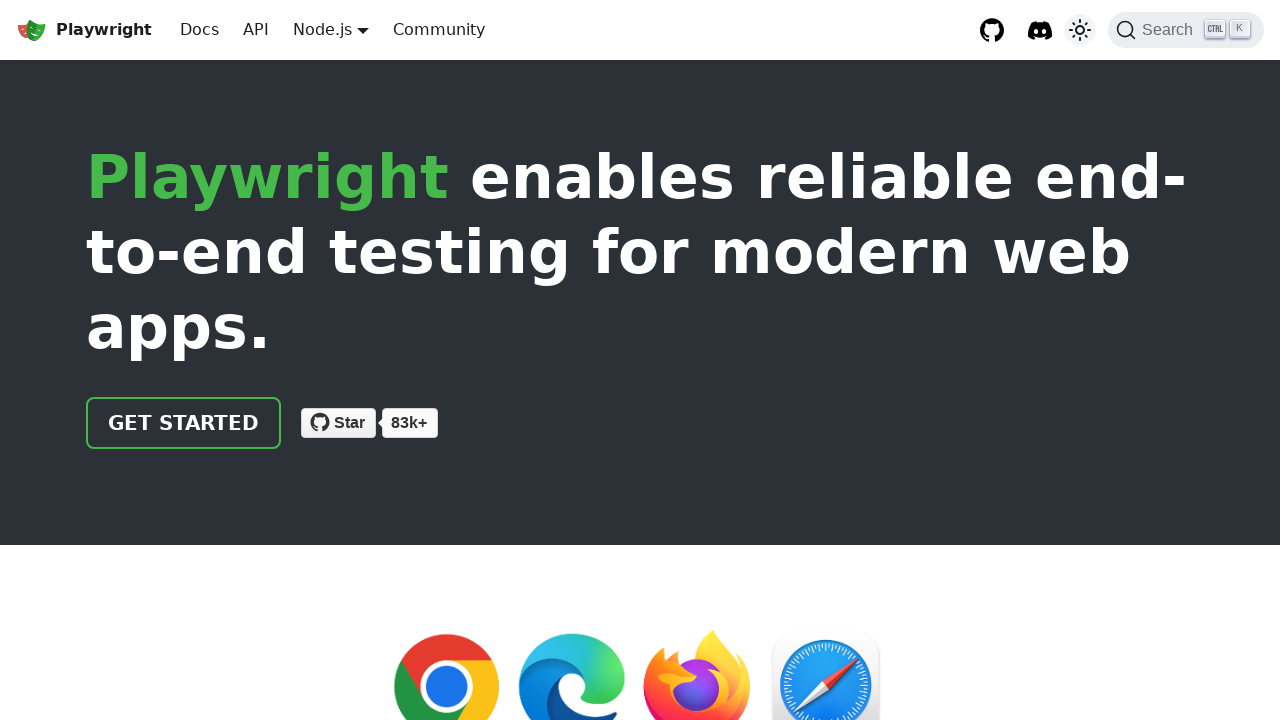

Waited for theme transition to complete
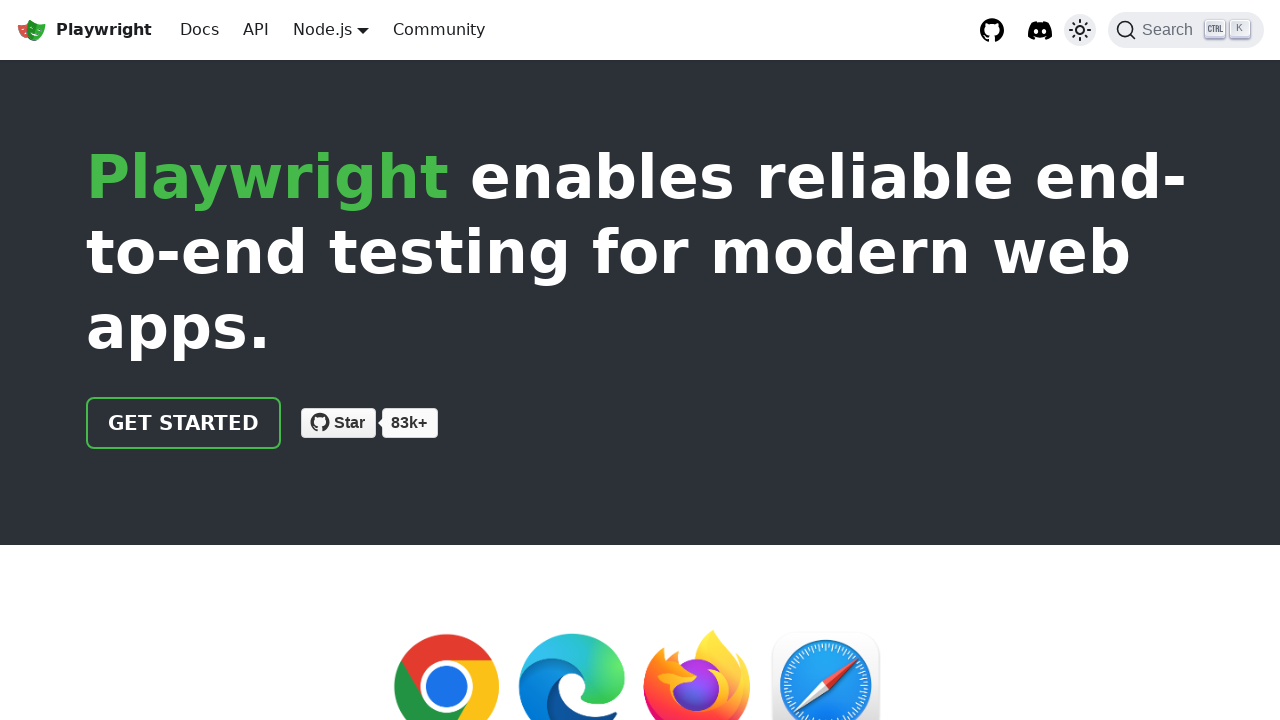

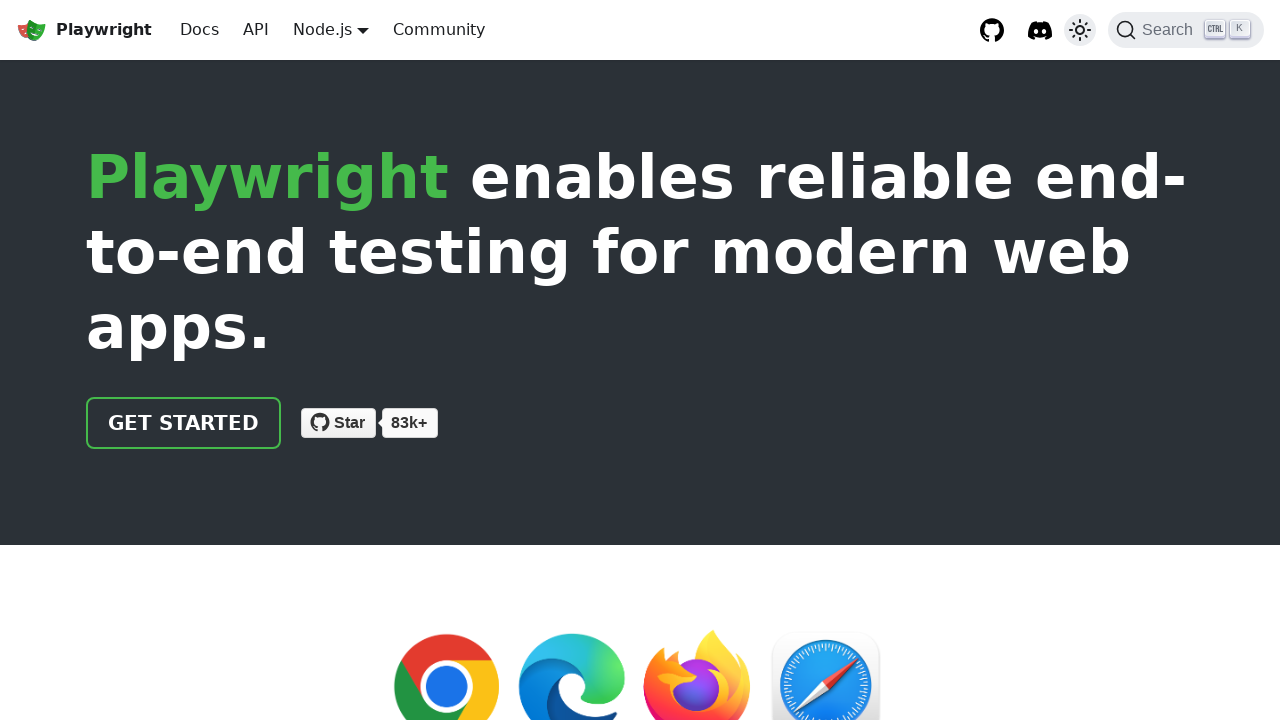